Navigates to OrangeHRM demo page, retrieves page title and URL, then clicks a link that opens a new browser window and handles multiple windows.

Starting URL: https://opensource-demo.orangehrmlive.com/web/index.php/auth/login

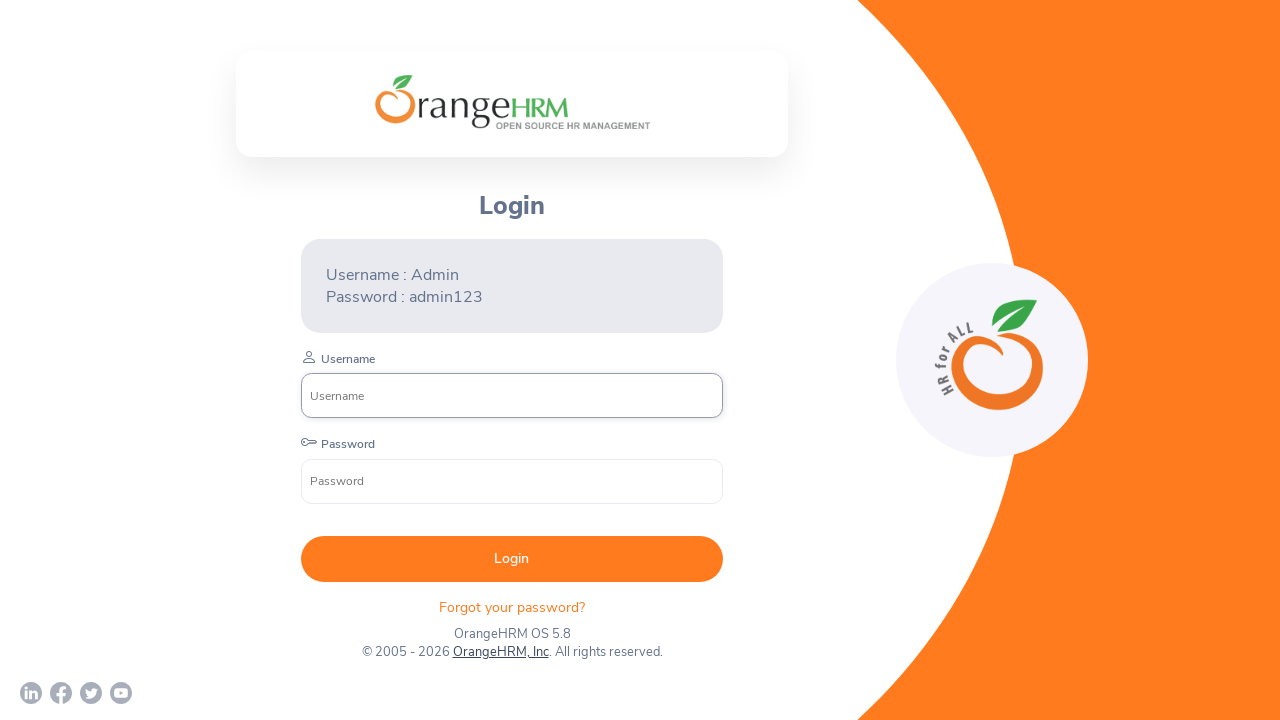

Waited for page to load (networkidle state)
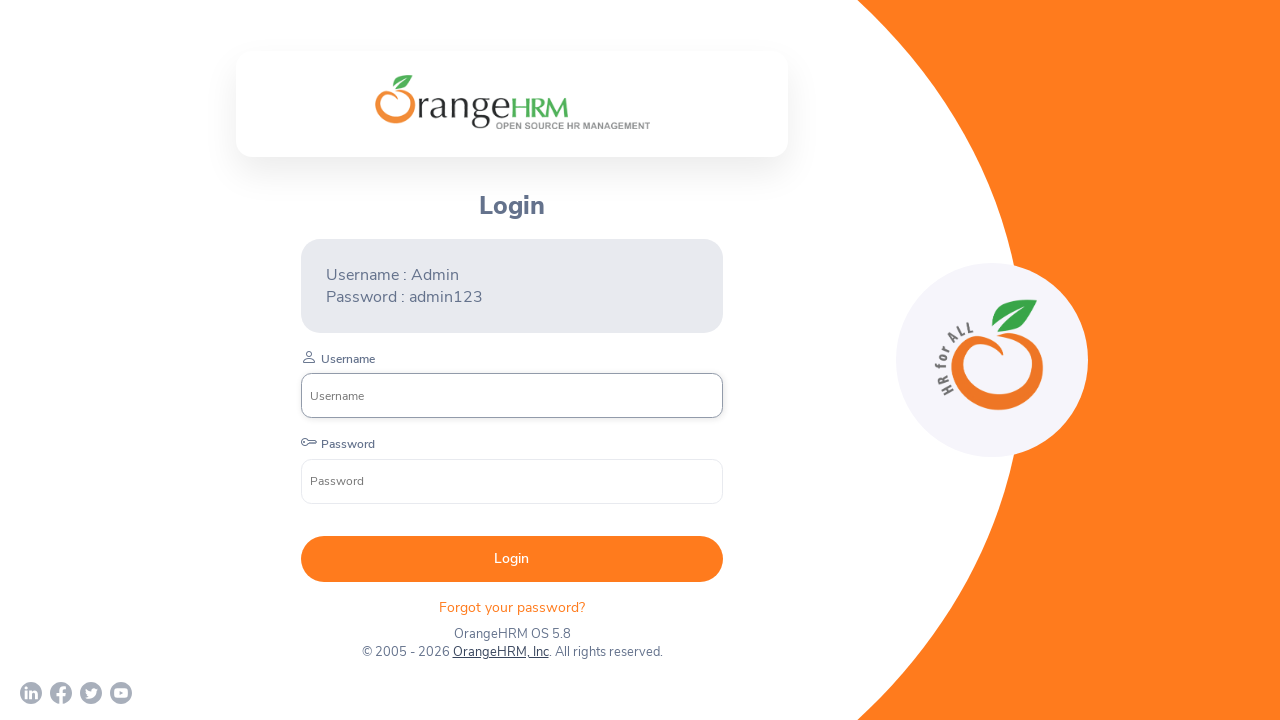

Retrieved page title: OrangeHRM
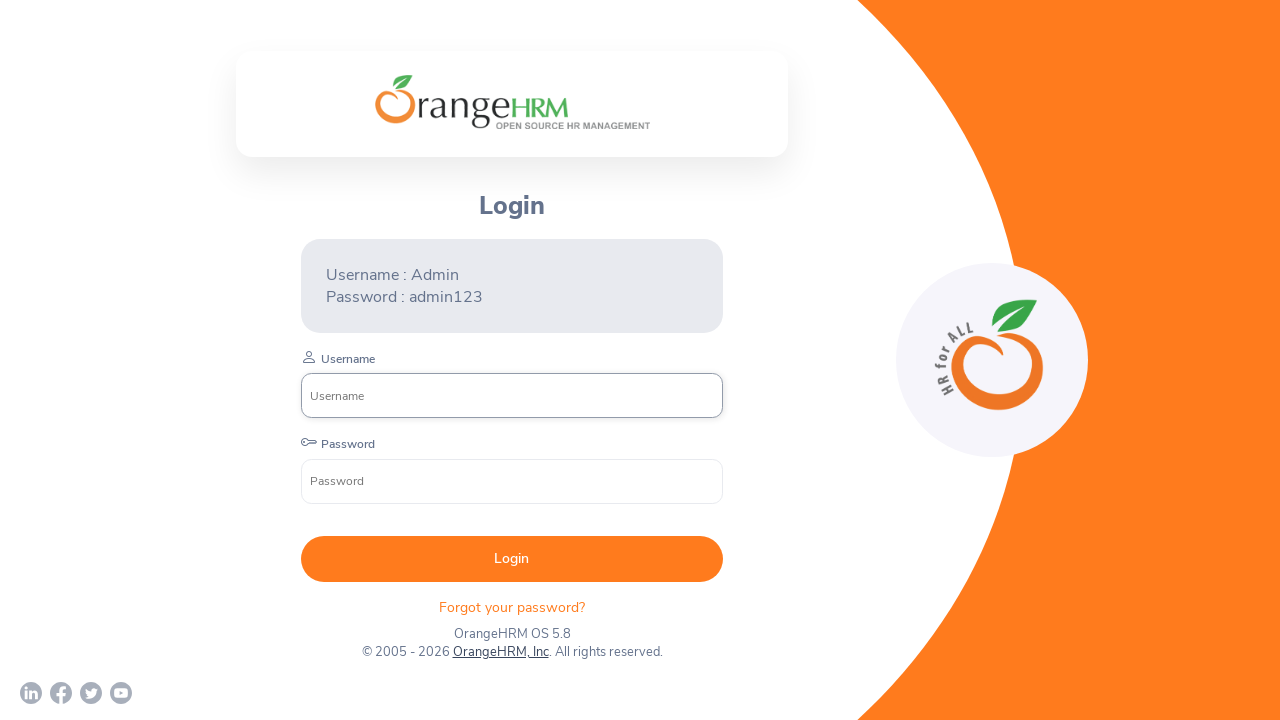

Retrieved current URL: https://opensource-demo.orangehrmlive.com/web/index.php/auth/login
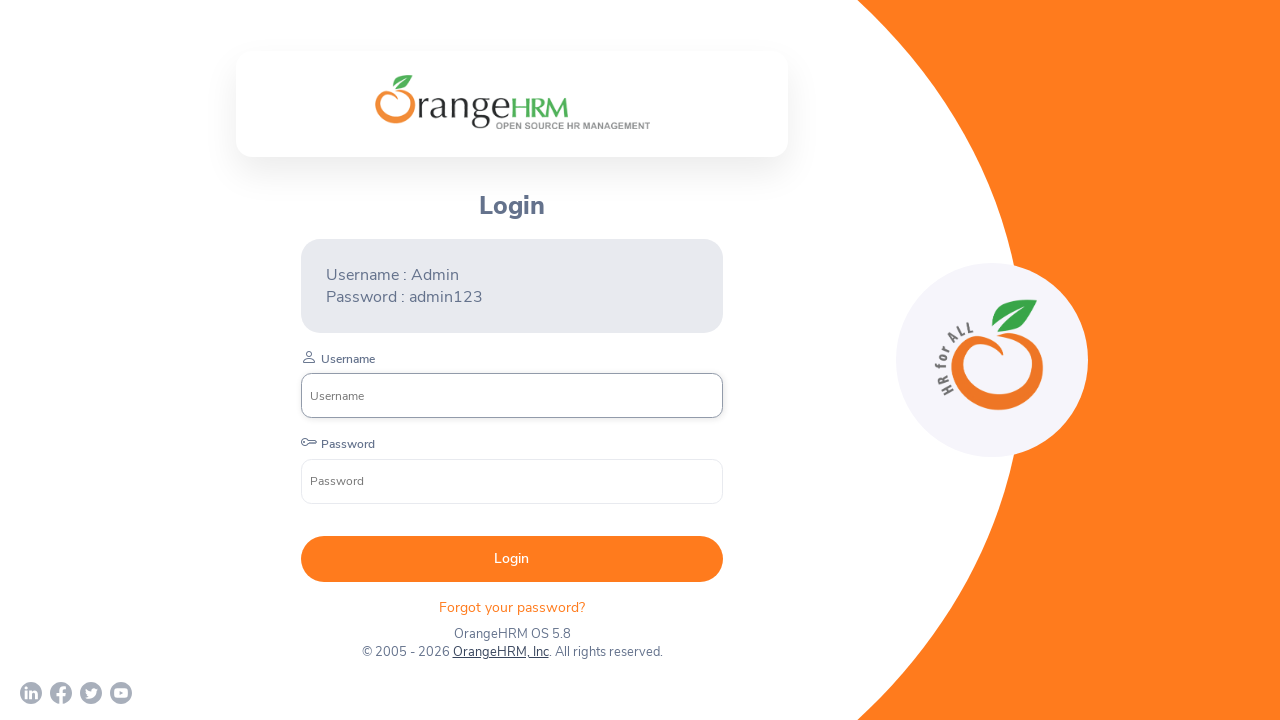

Waited for OrangeHRM, Inc link to be visible
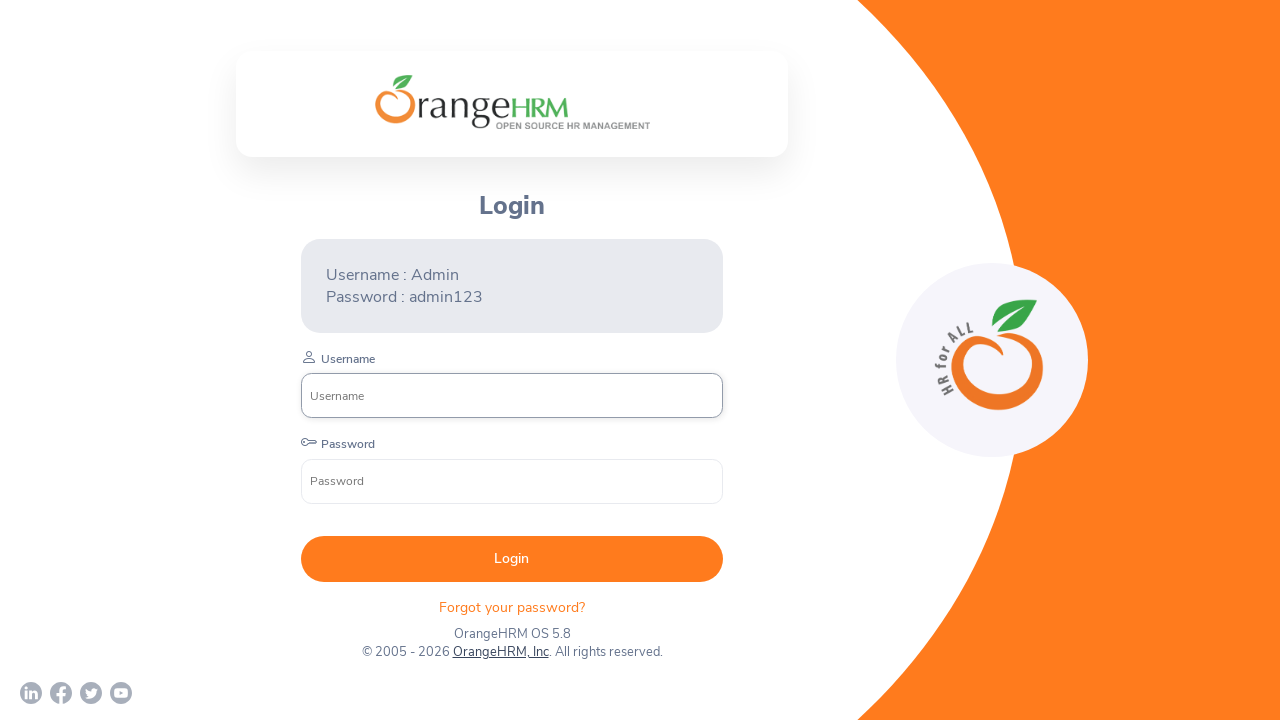

Clicked on OrangeHRM, Inc link to open new window at (500, 652) on text=OrangeHRM, Inc
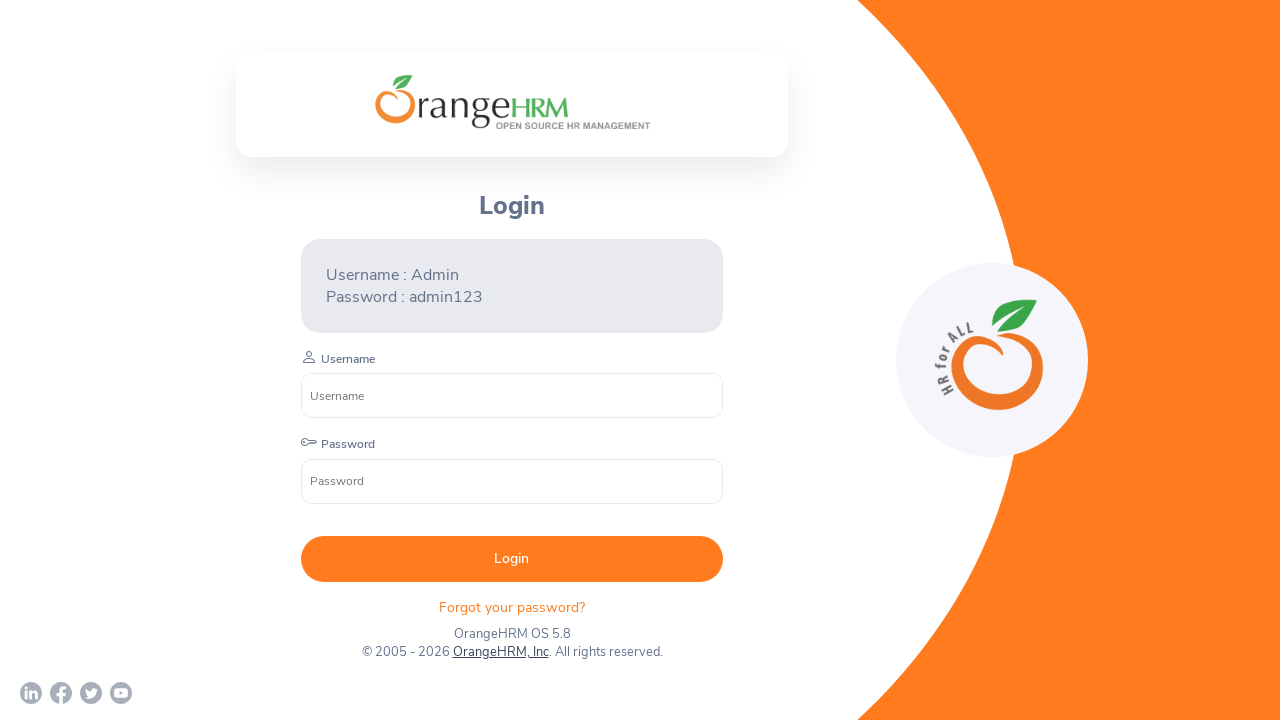

New browser window/page opened
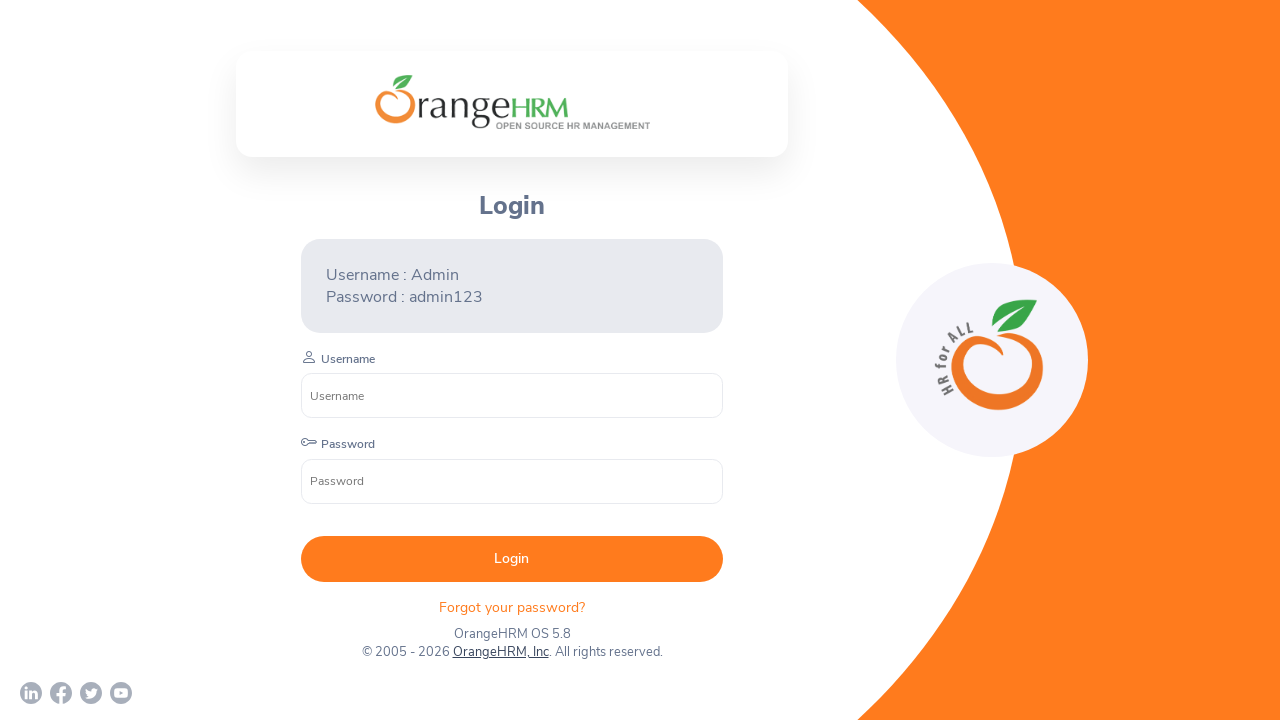

Retrieved all open pages in context (2 total)
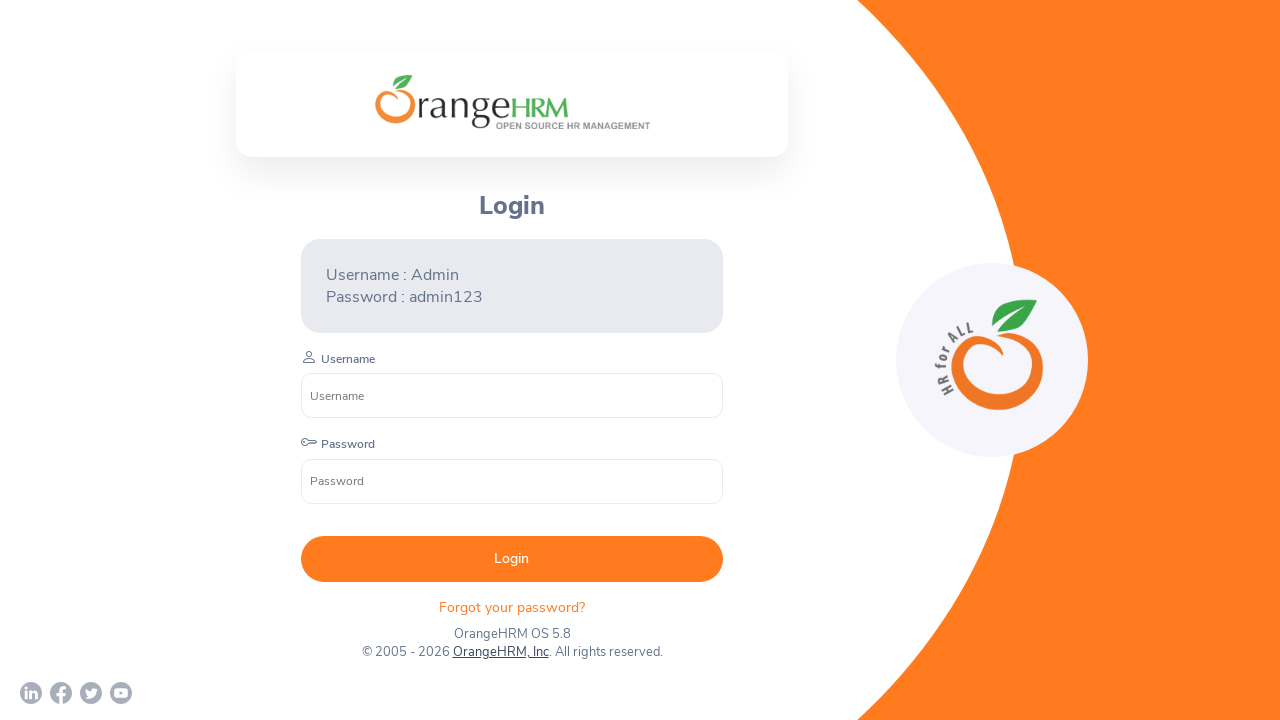

Page URL: https://opensource-demo.orangehrmlive.com/web/index.php/auth/login
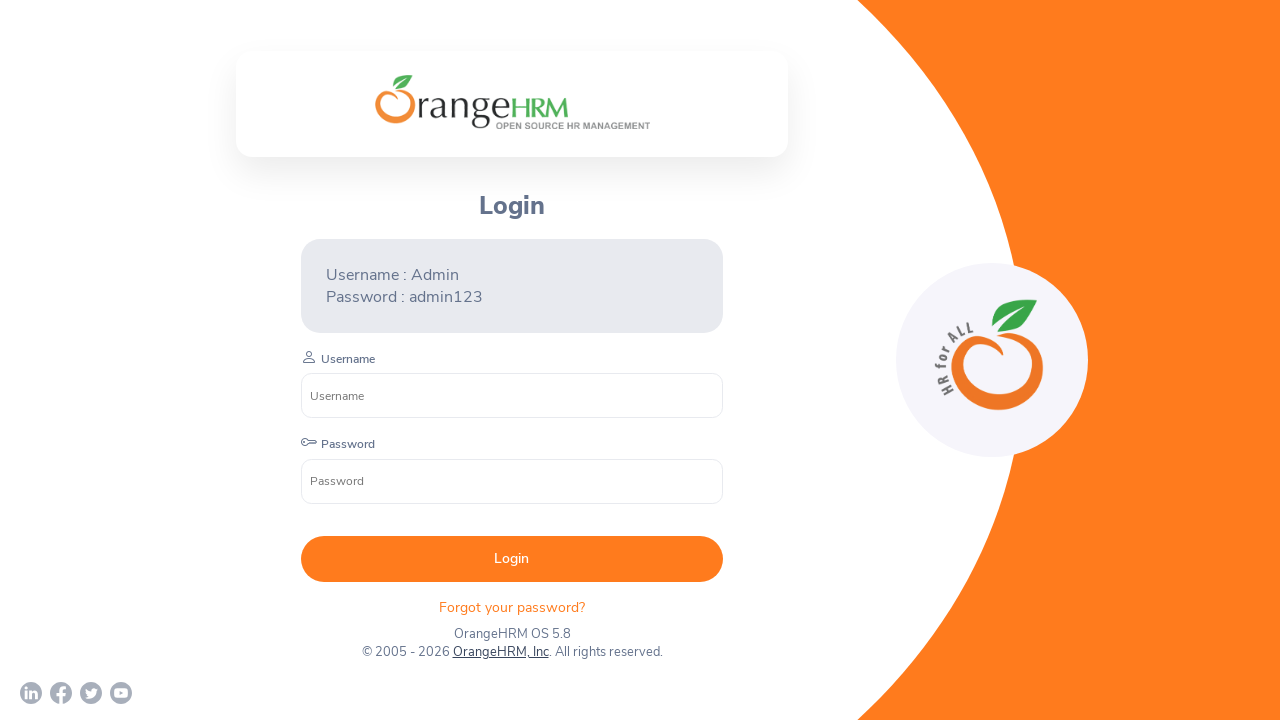

Page URL: https://www.orangehrm.com/
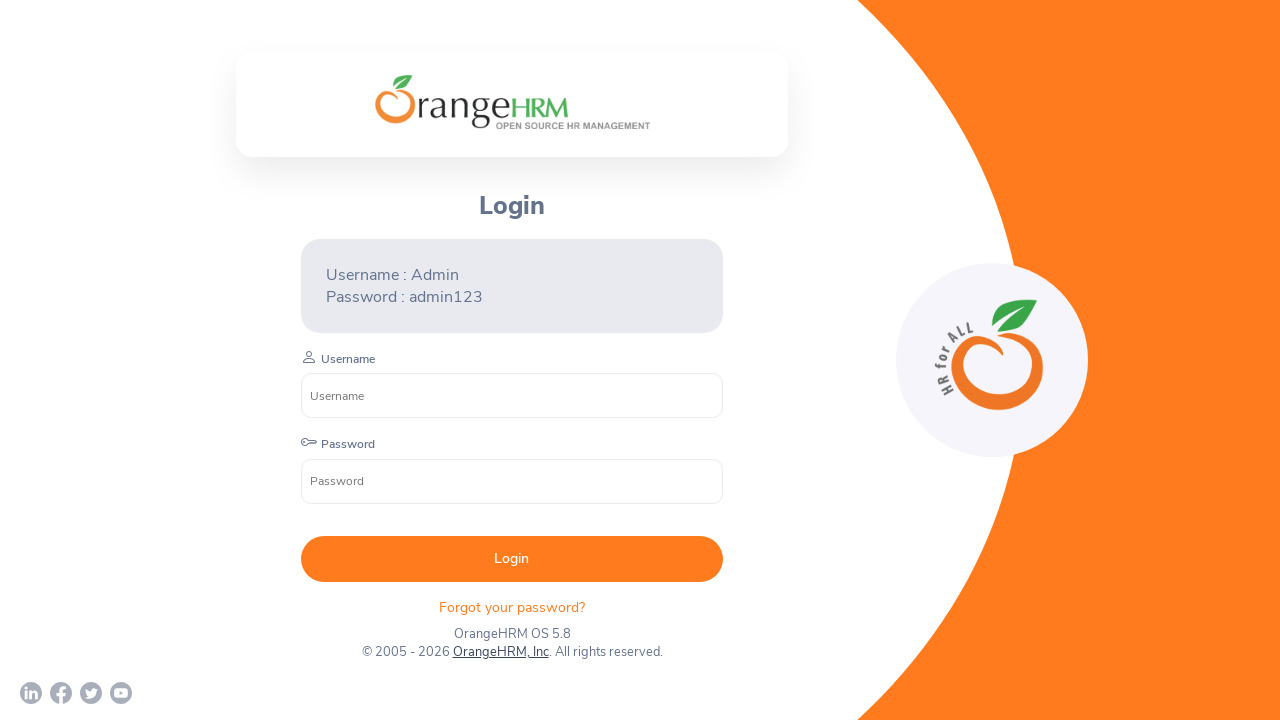

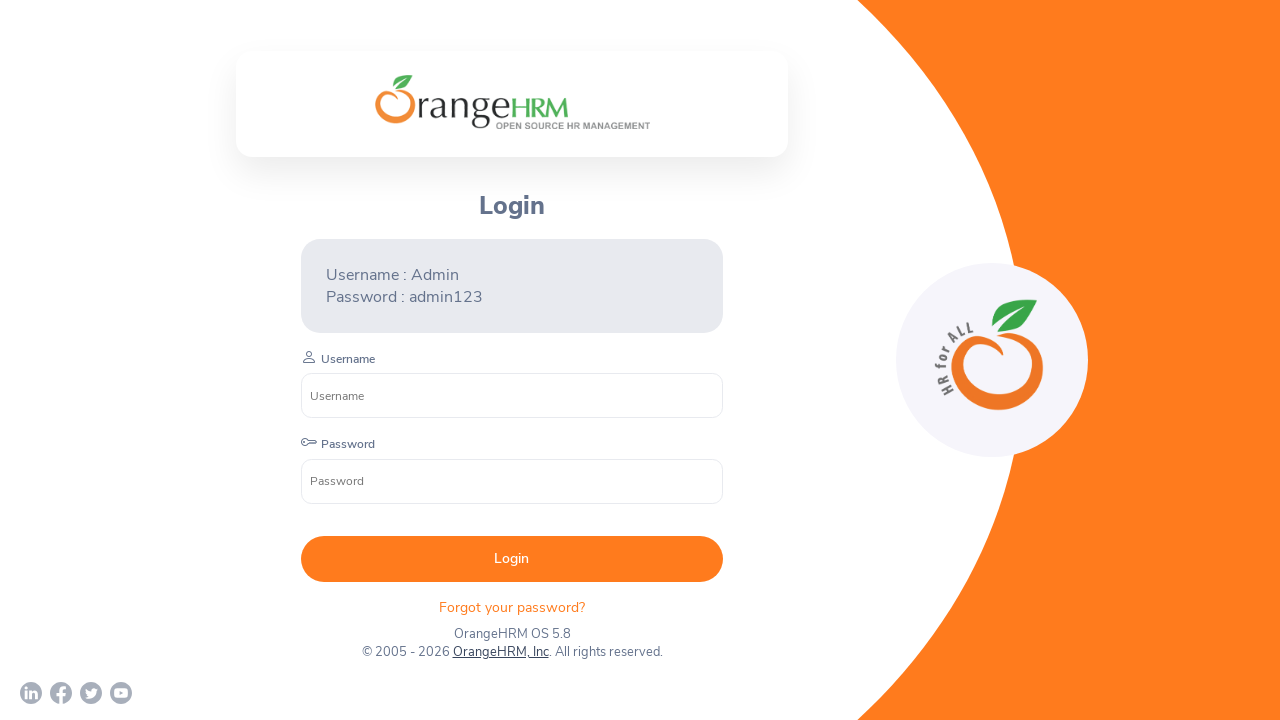